Navigates to a practice automation page and interacts with various elements including finding and printing information from logo, menu, title, radio buttons, input fields, dropdowns, checkboxes, tables, and iframes

Starting URL: https://rahulshettyacademy.com/AutomationPractice/

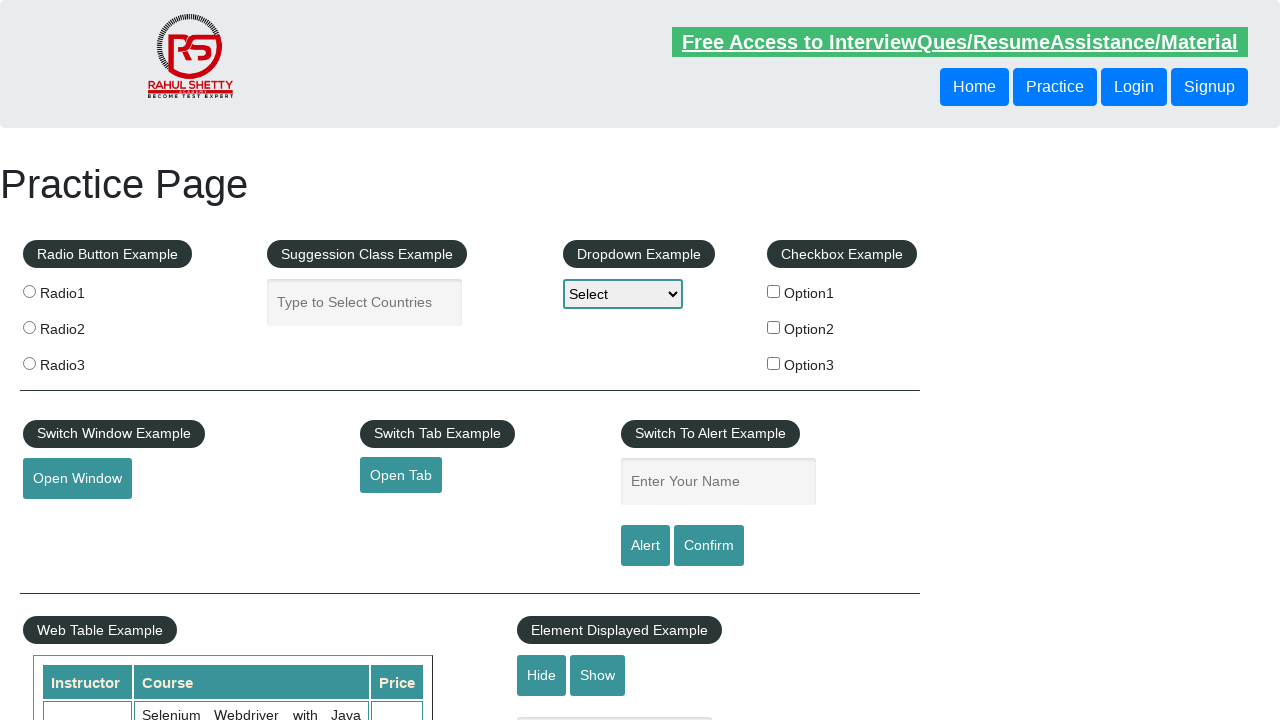

Navigated to Rahul Shetty Academy Automation Practice page
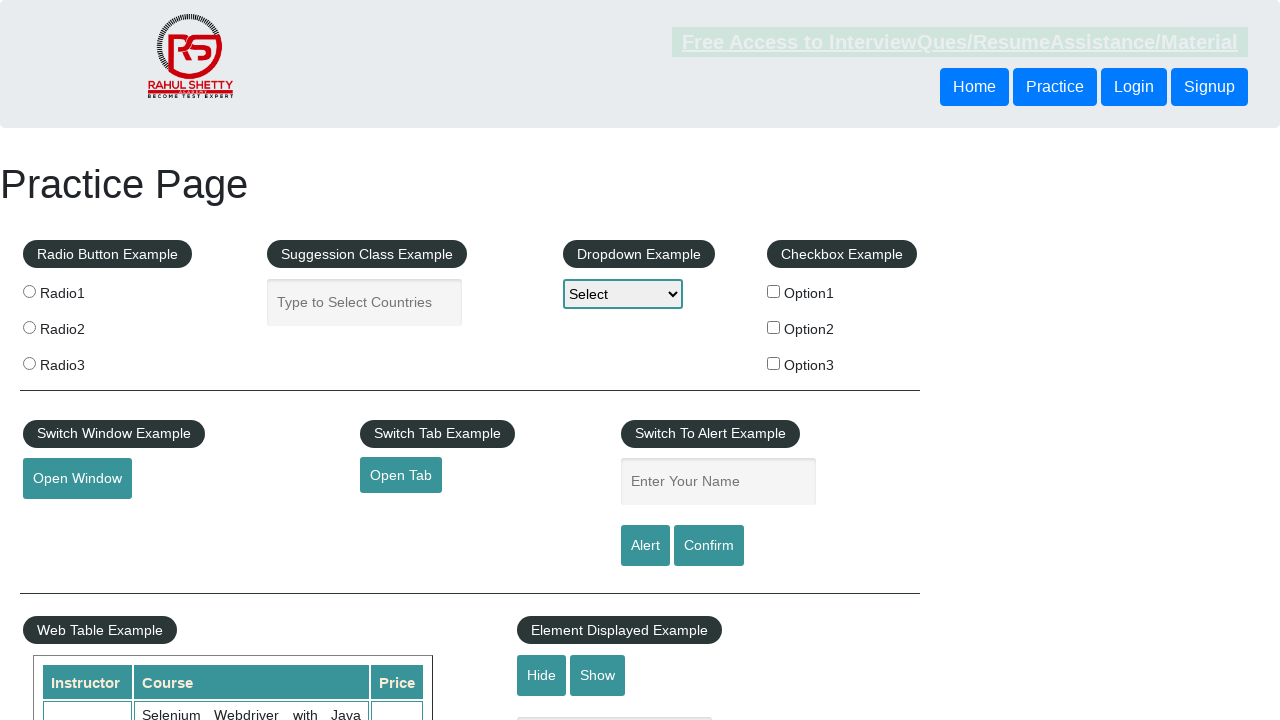

Located logo element with class 'logoClass'
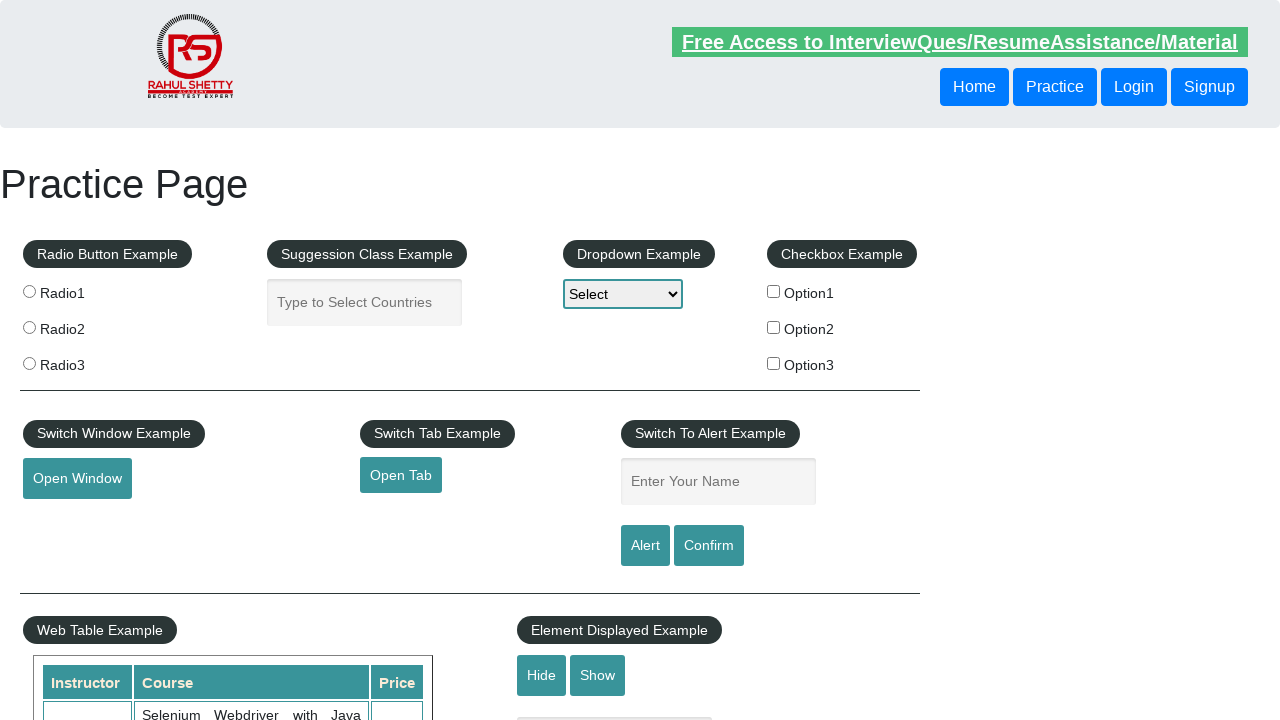

Located menu buttons in header
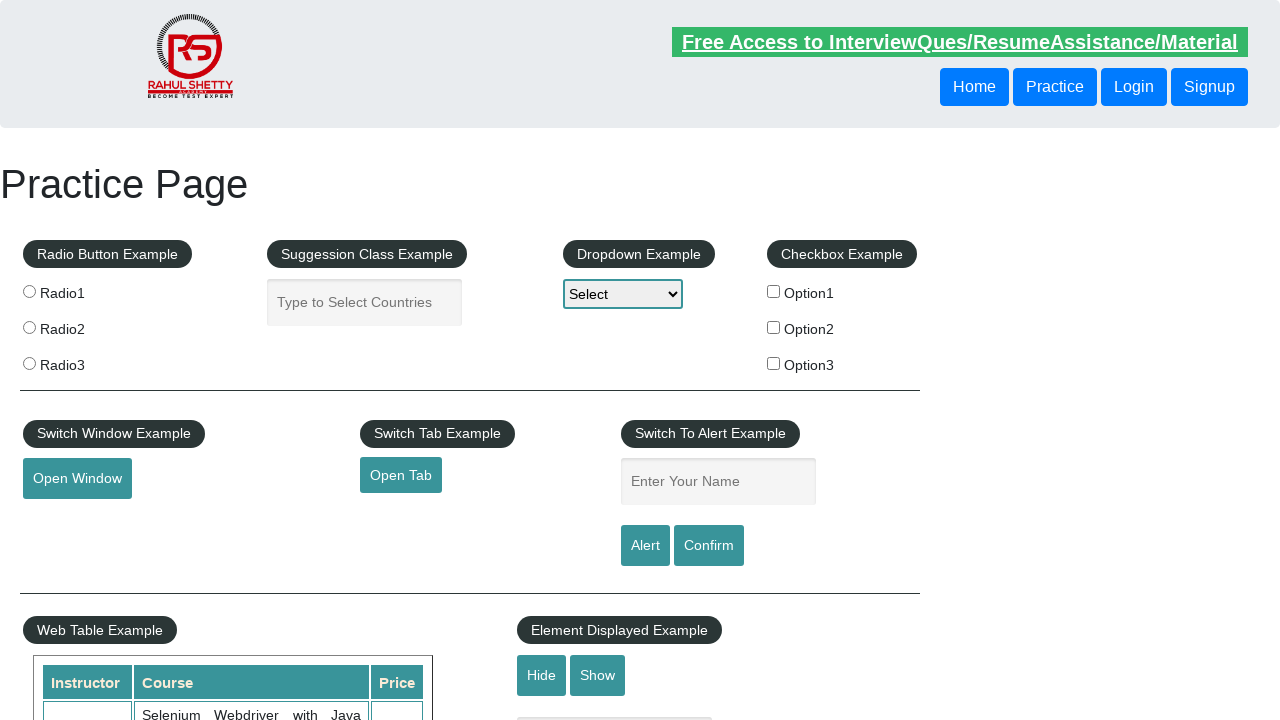

Located page title element
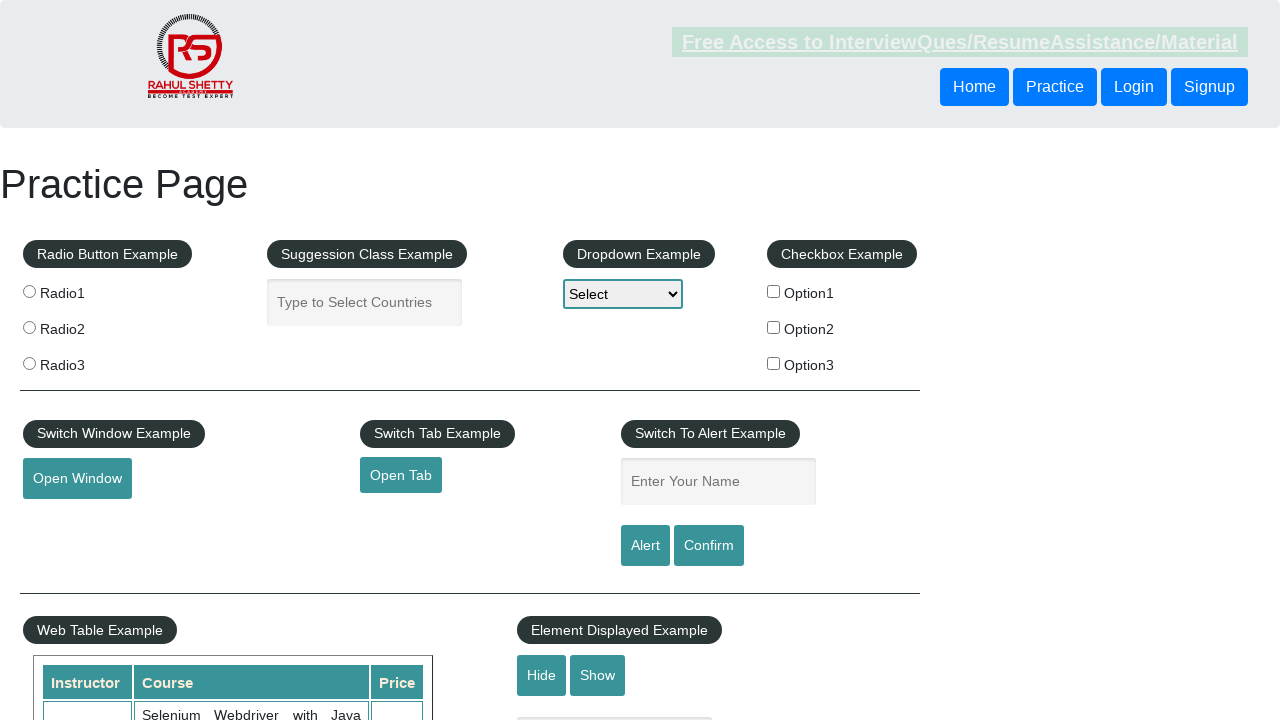

Located radio button elements in radio-btn-example section
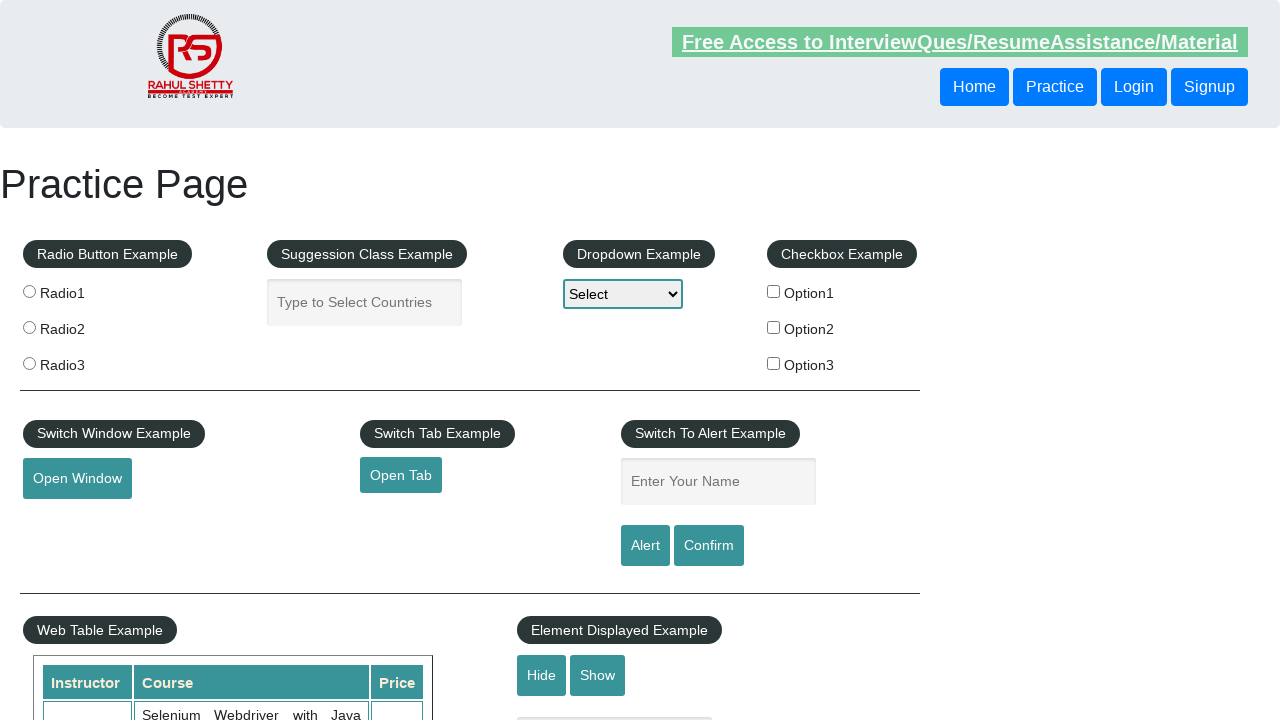

Located autocomplete countries input field
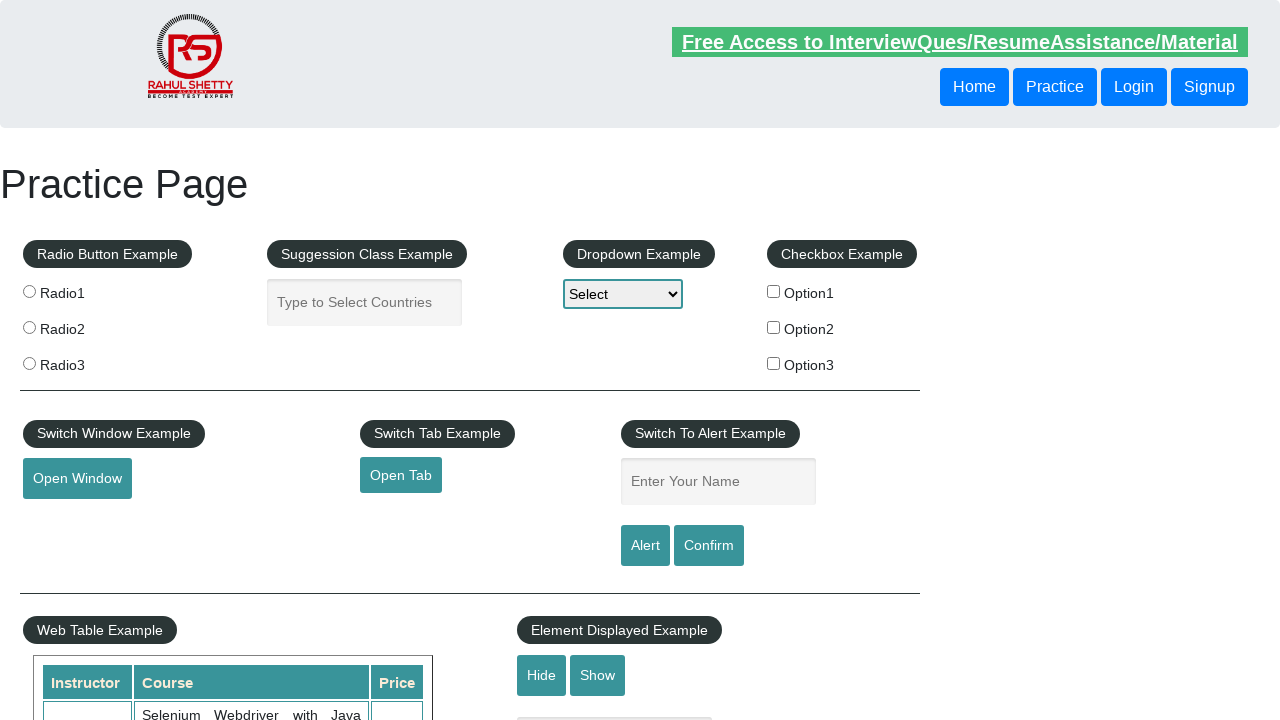

Located dropdown options in dropdown-class-example
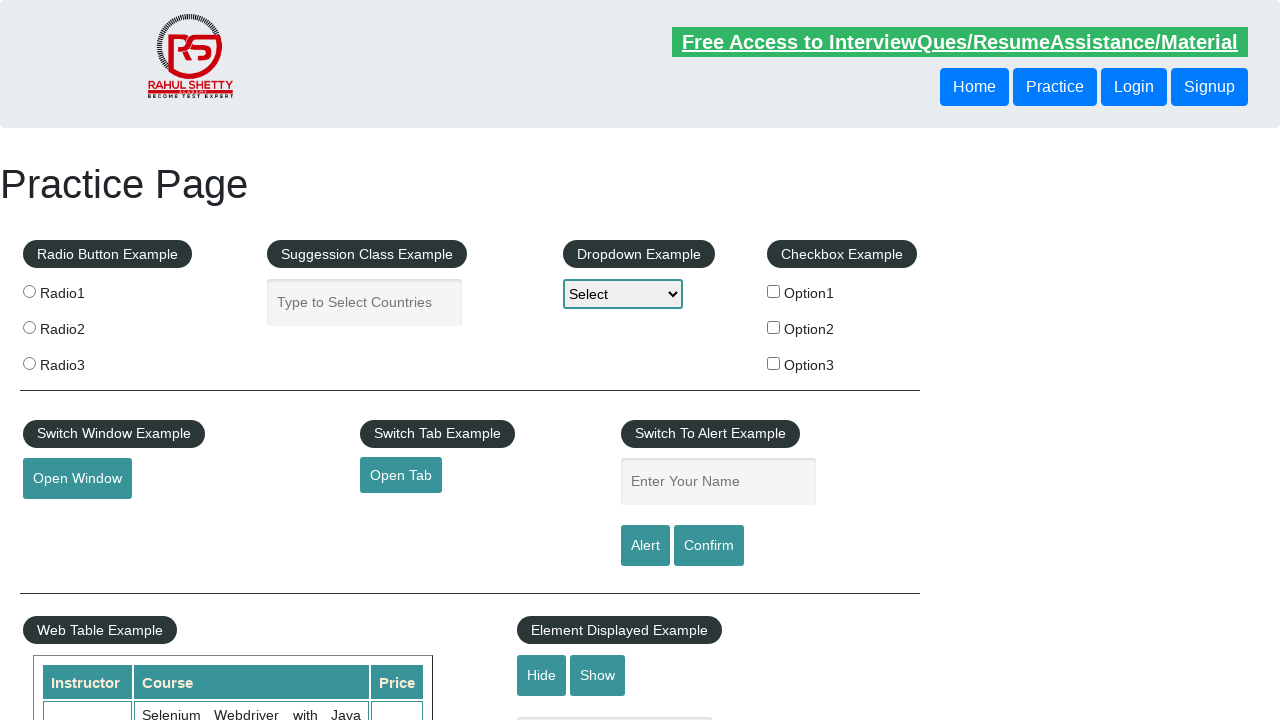

Located checkbox option 3 element
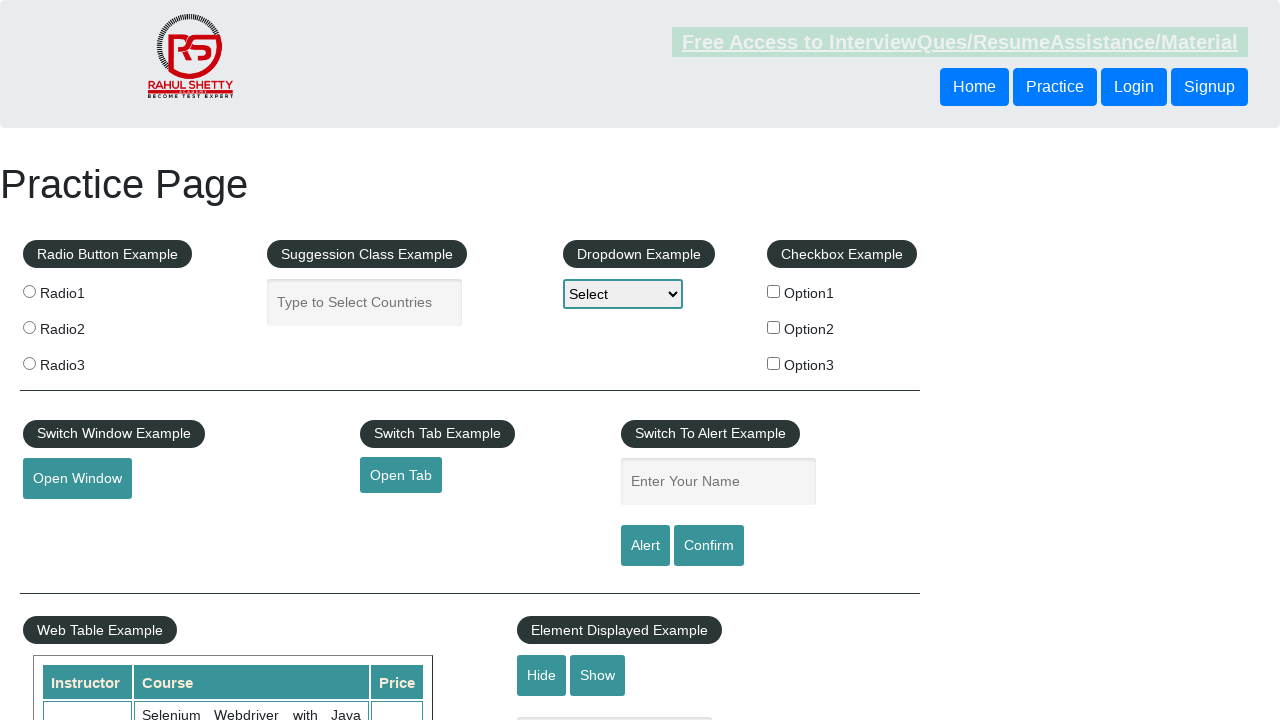

Located open window button element
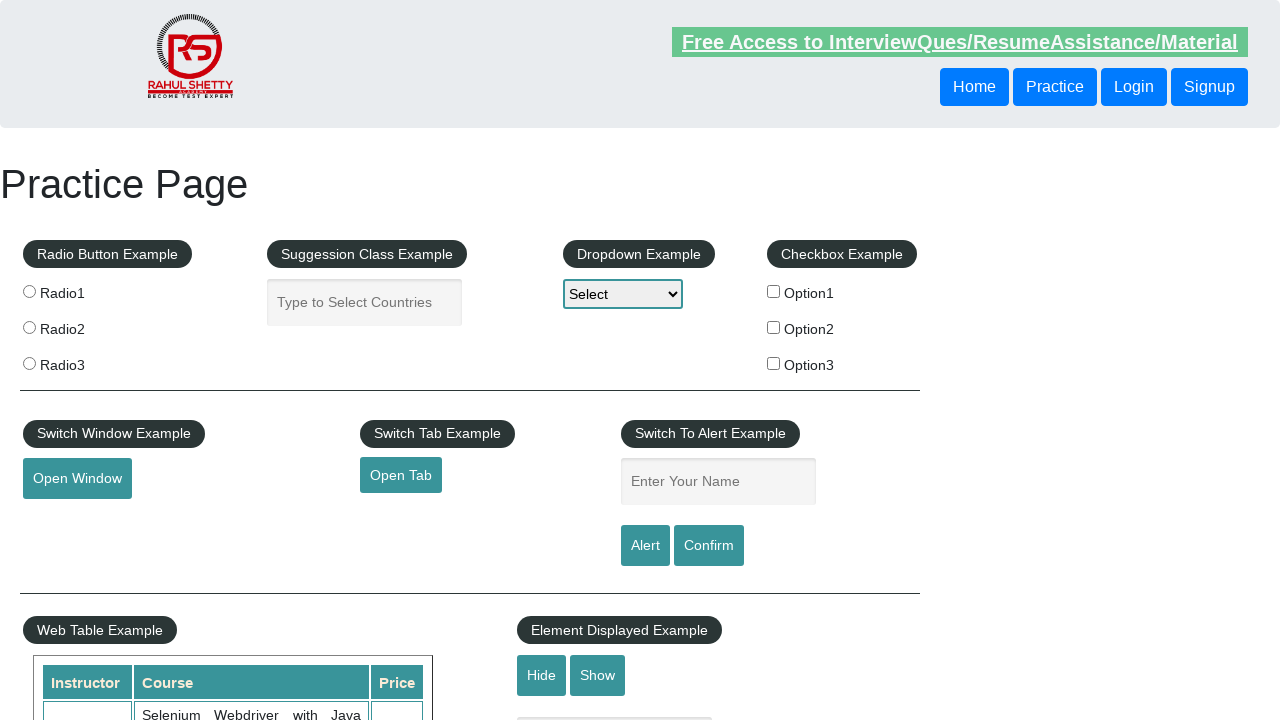

Located web table cells in product table
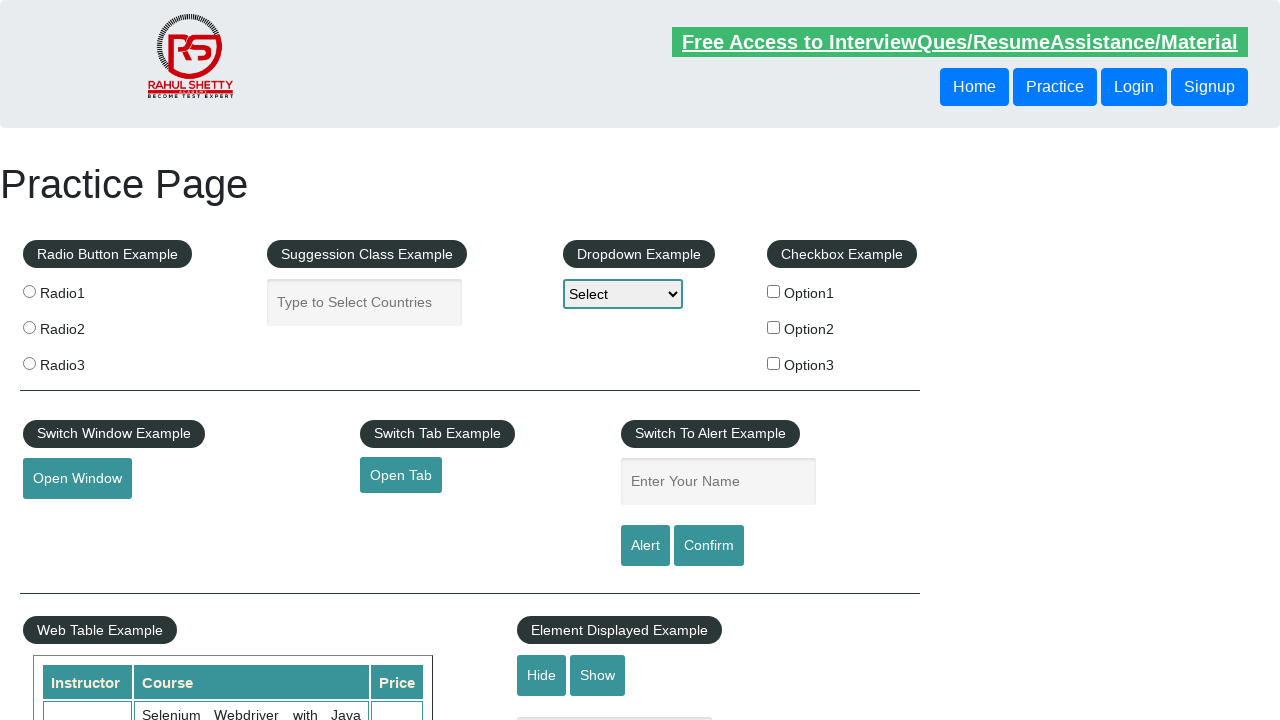

Located Element Displayed Example legend
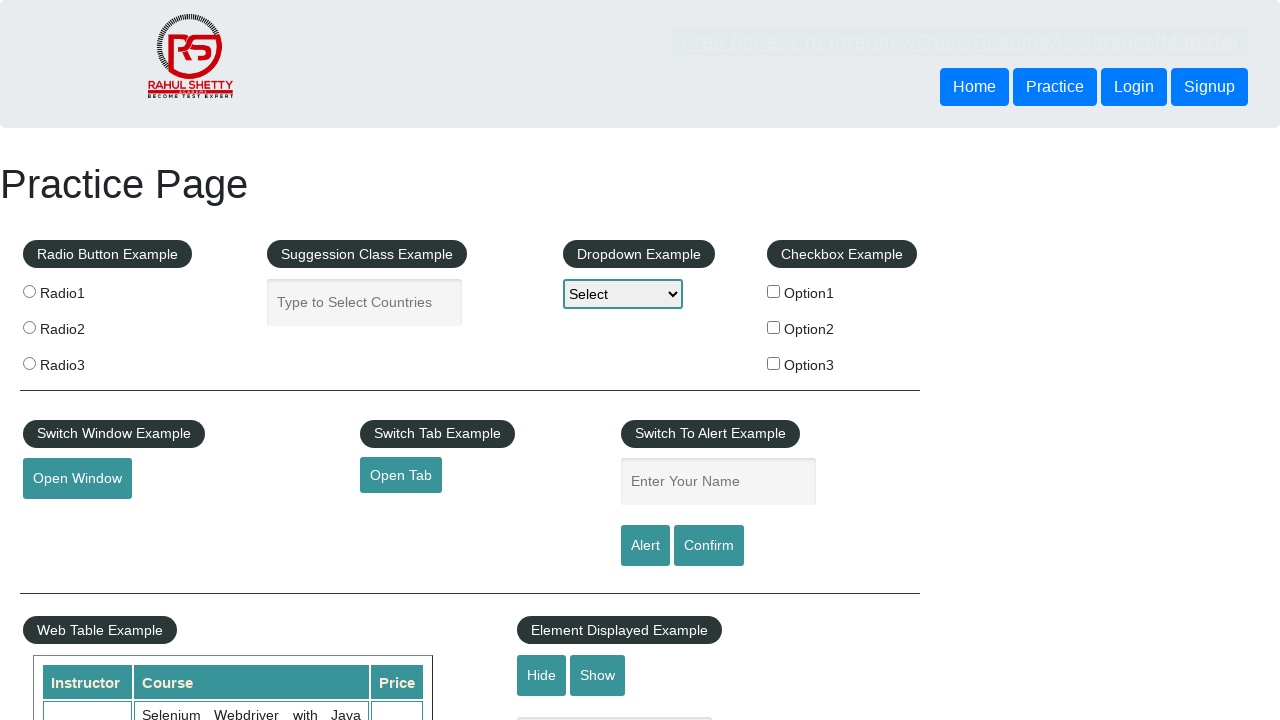

Located courses iframe element
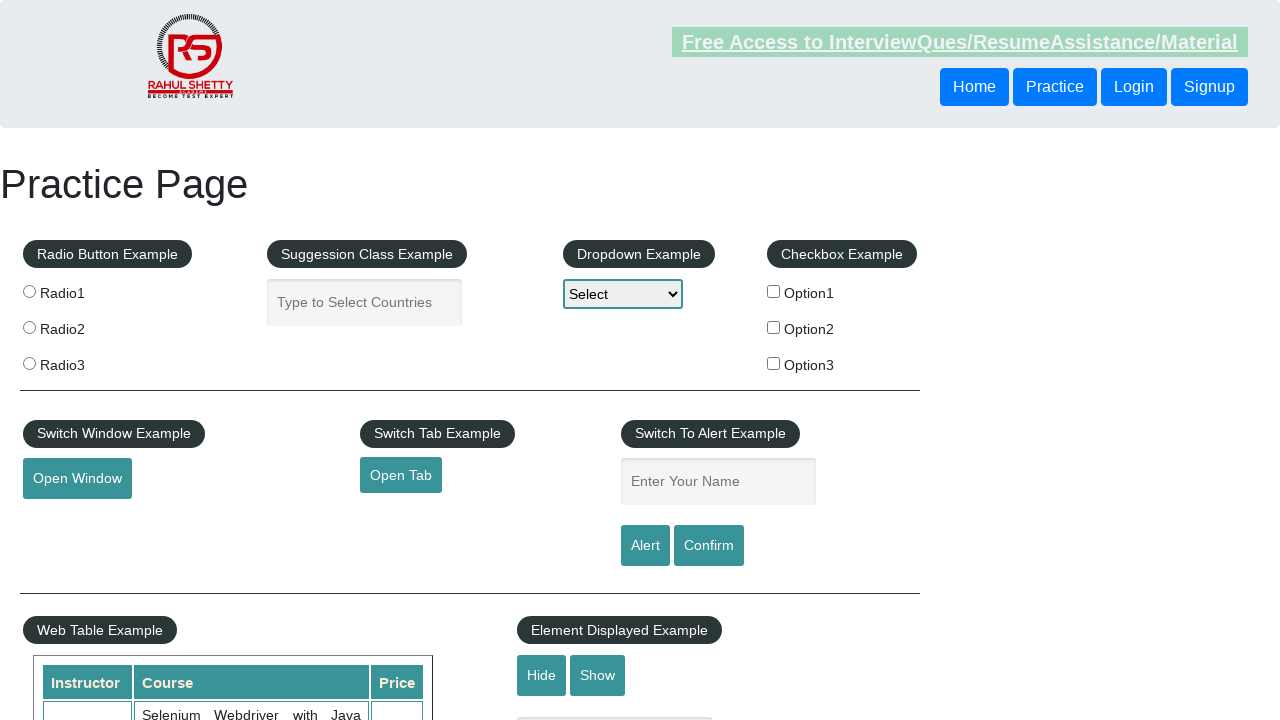

Located Login button
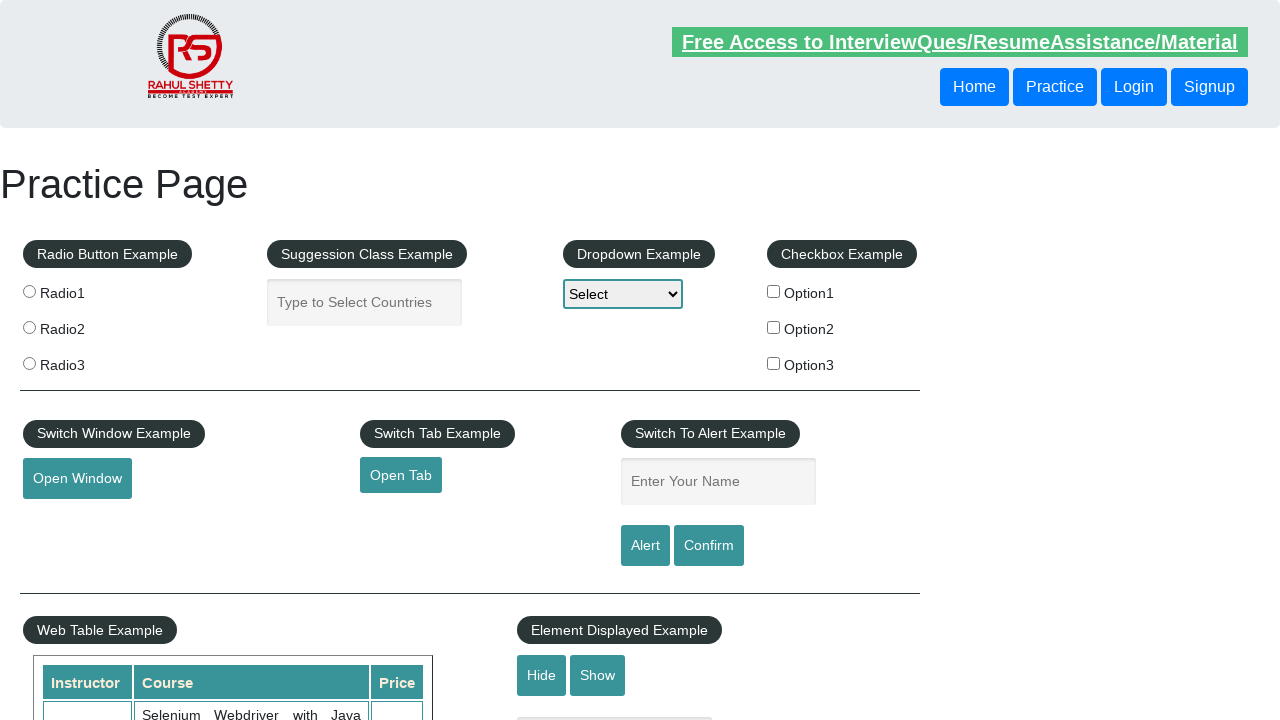

Verified logo element is visible
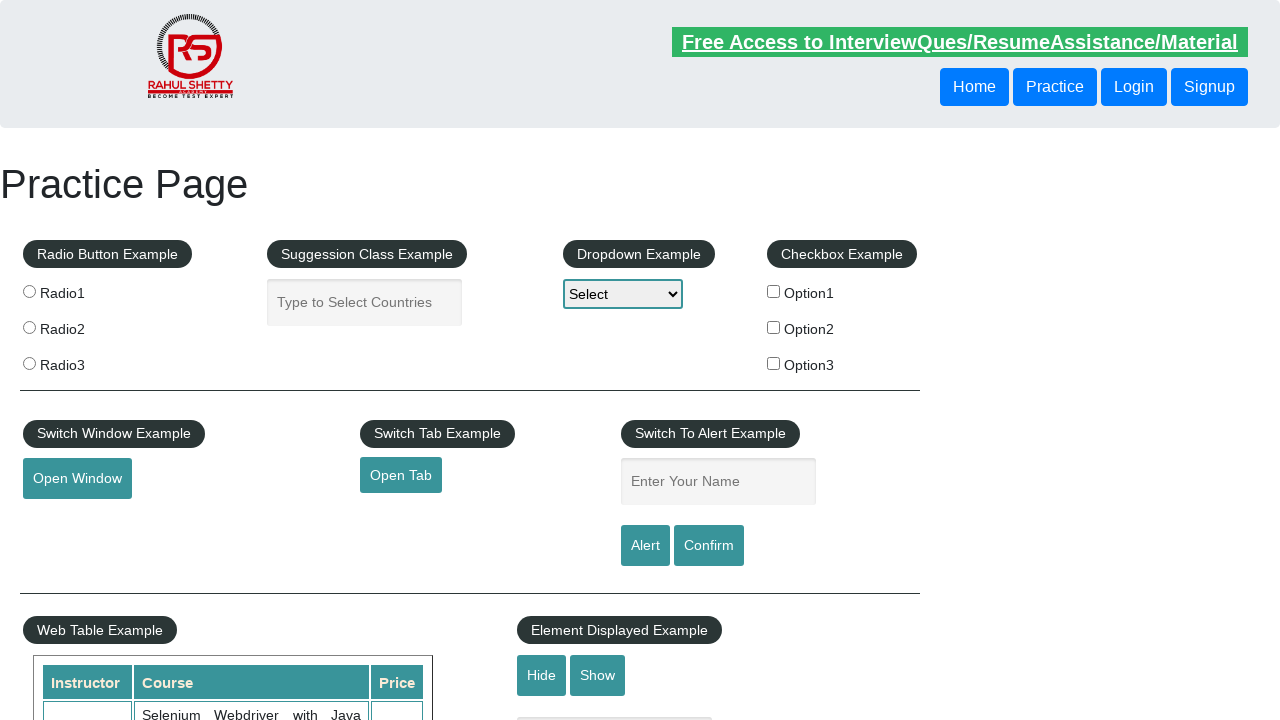

Verified product table element is visible
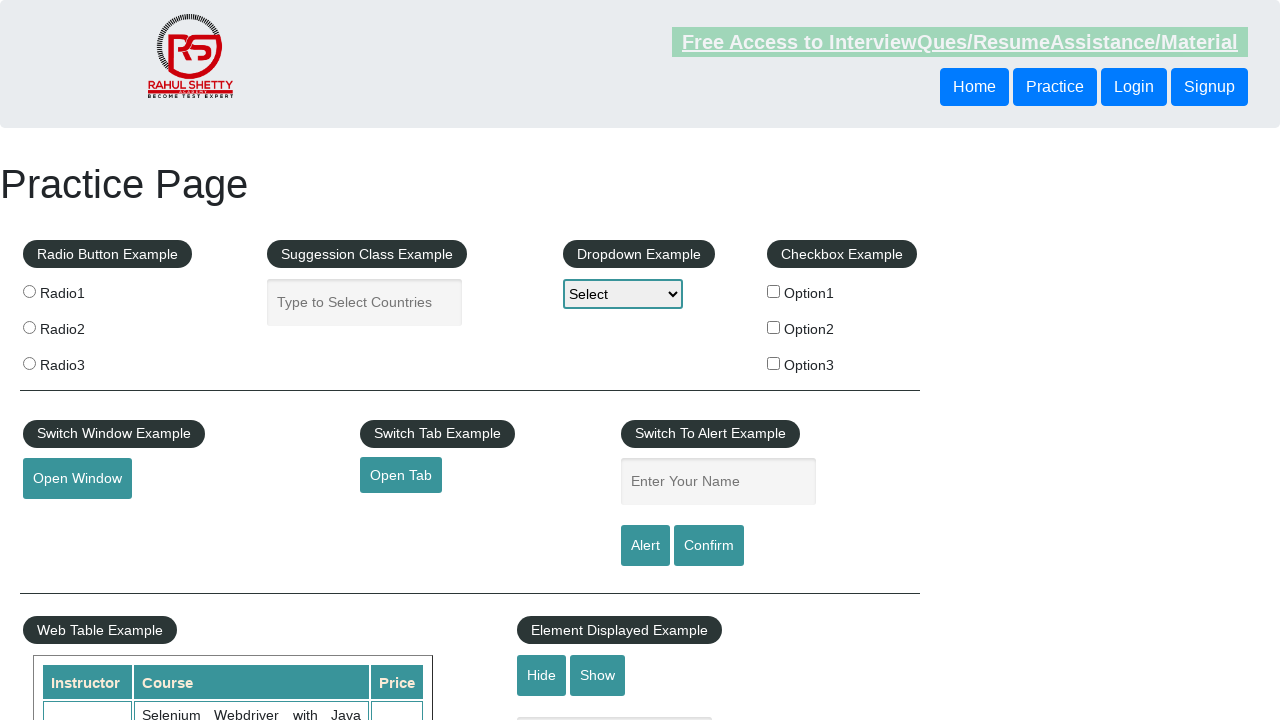

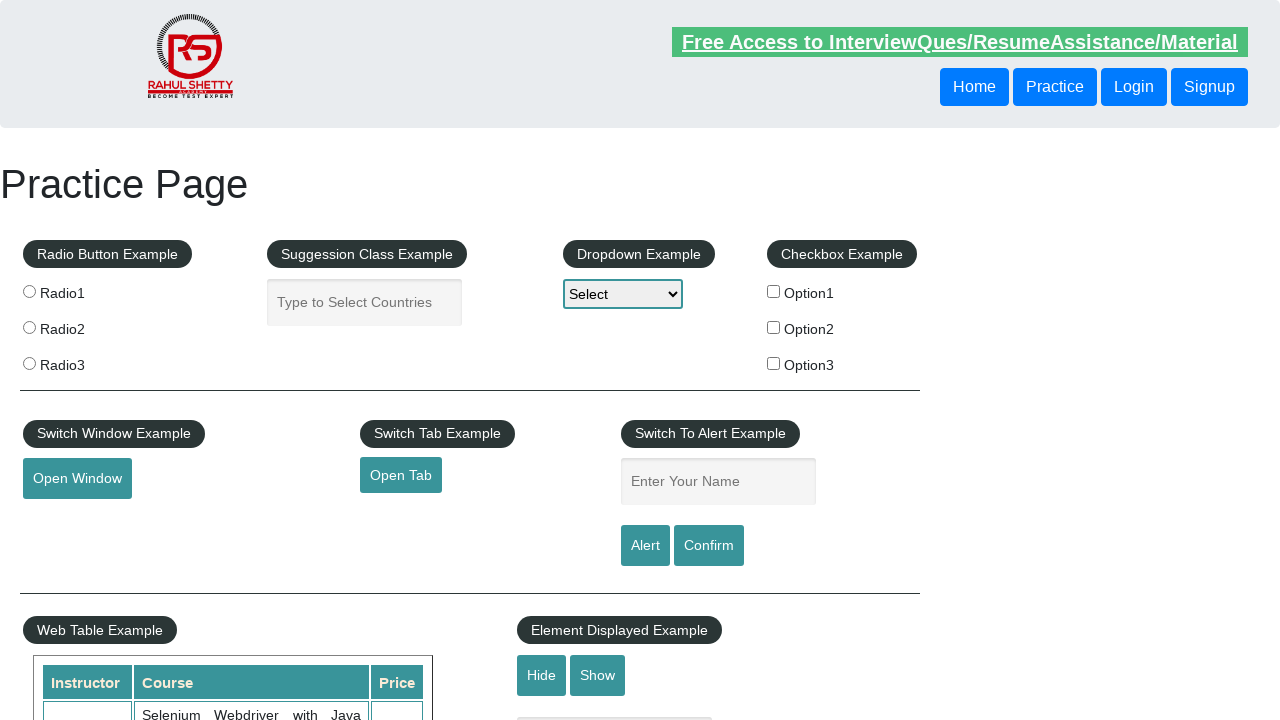